Opens a YouTube video, then opens a second browser tab and navigates to the same video URL in that tab.

Starting URL: https://youtu.be/lmSrR4f0SLg

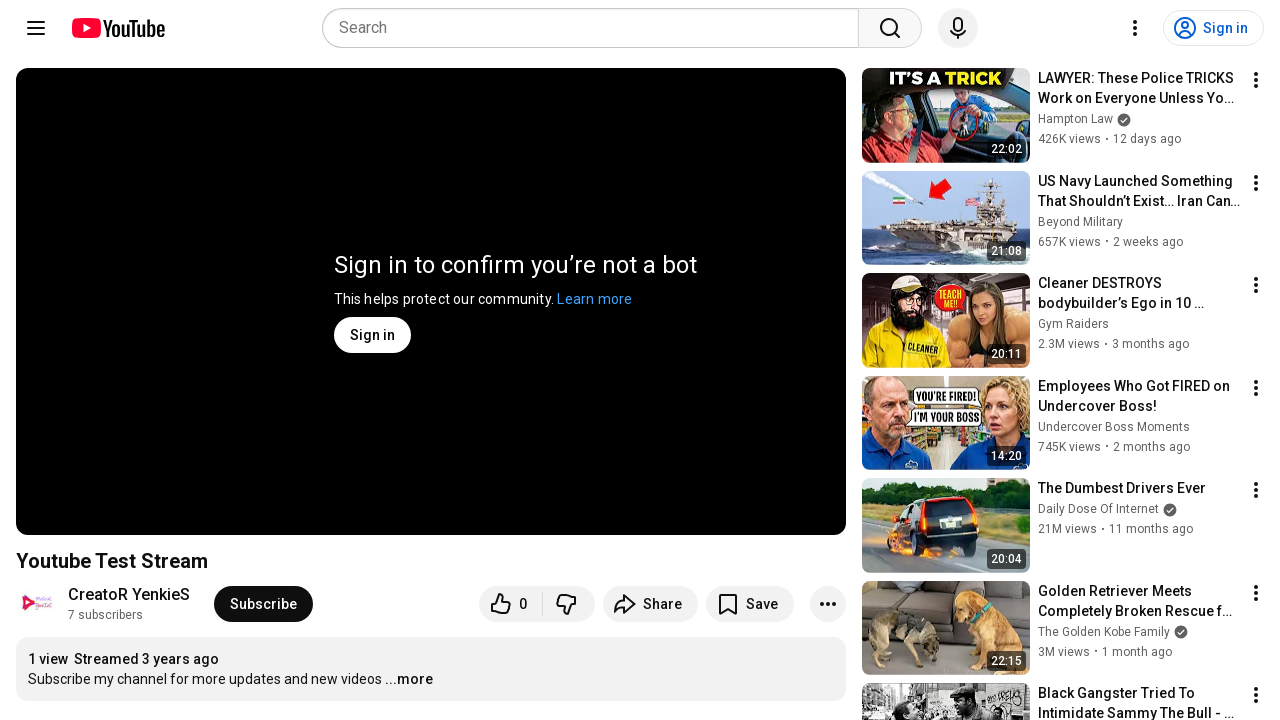

YouTube video page loaded (domcontentloaded)
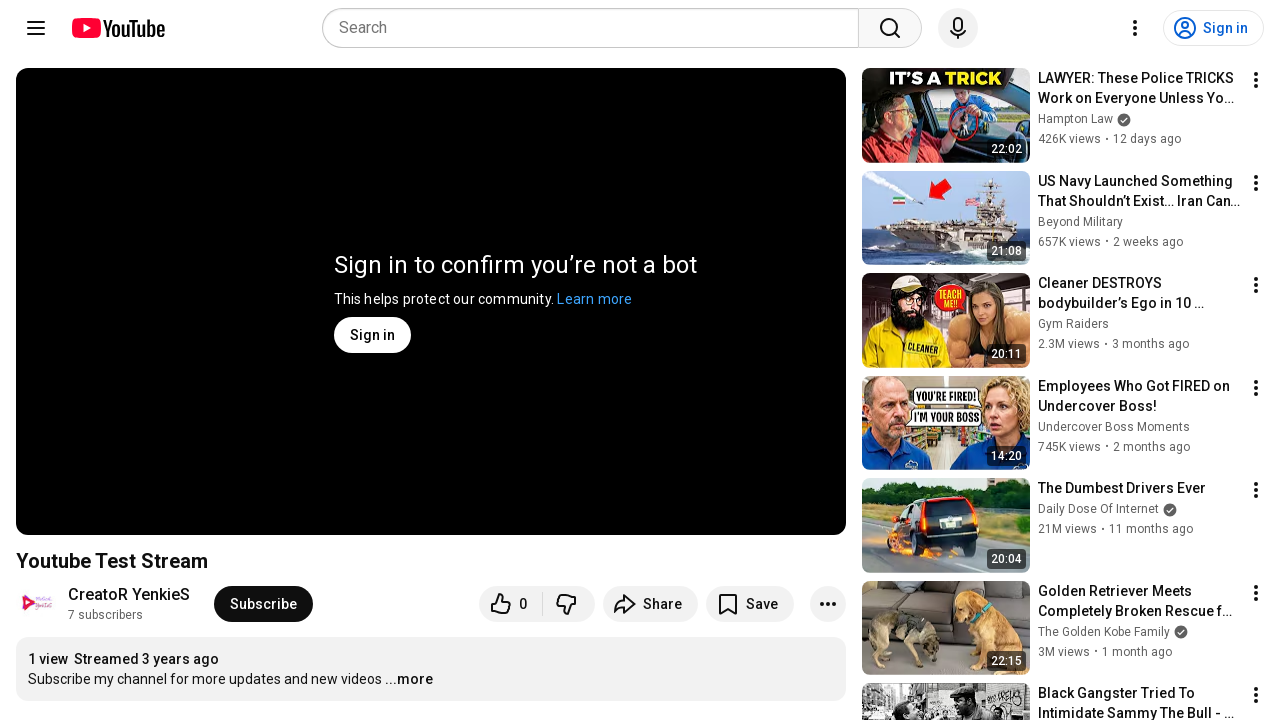

Opened a new browser tab
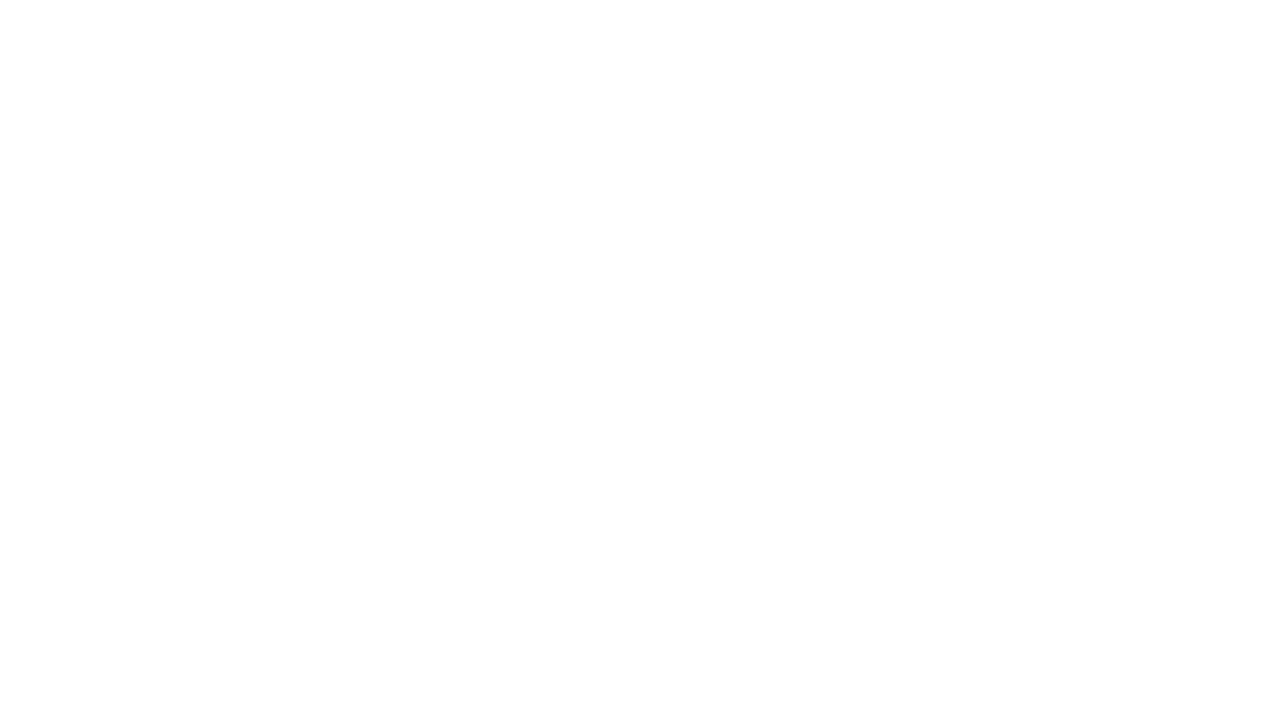

Navigated to YouTube video URL in new tab (https://youtu.be/lmSrR4f0SLg)
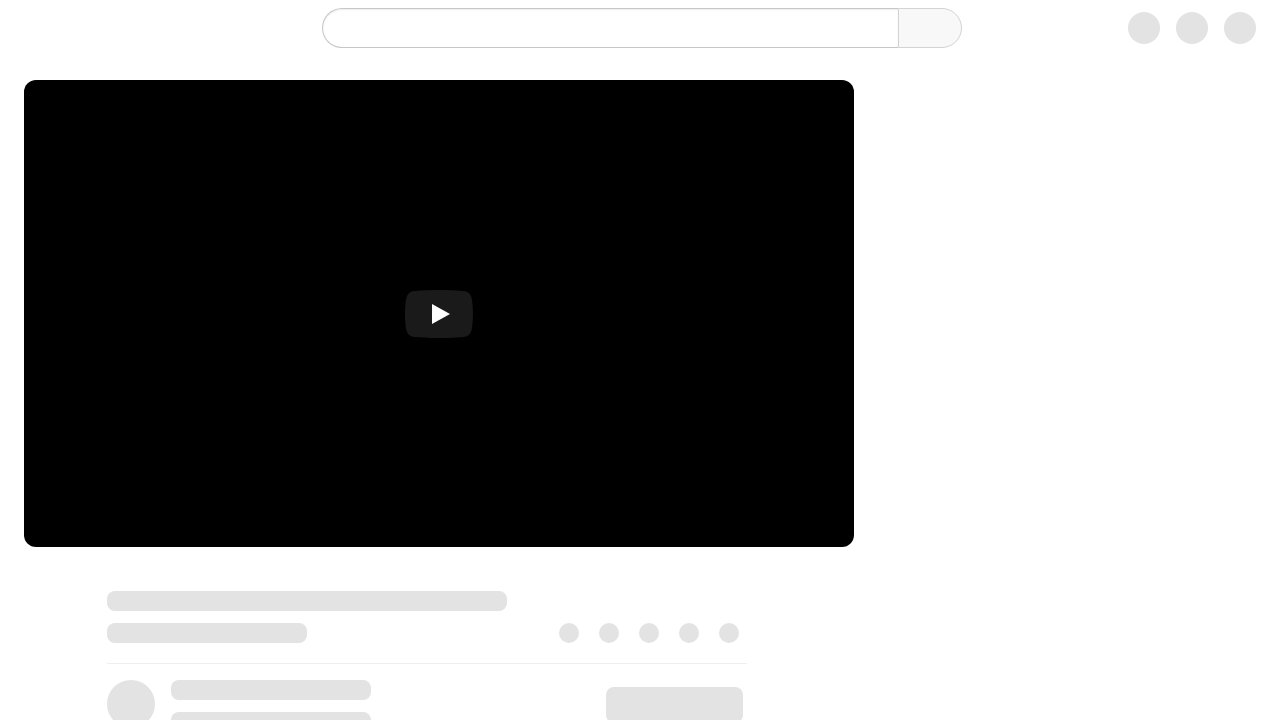

New tab YouTube video page loaded (domcontentloaded)
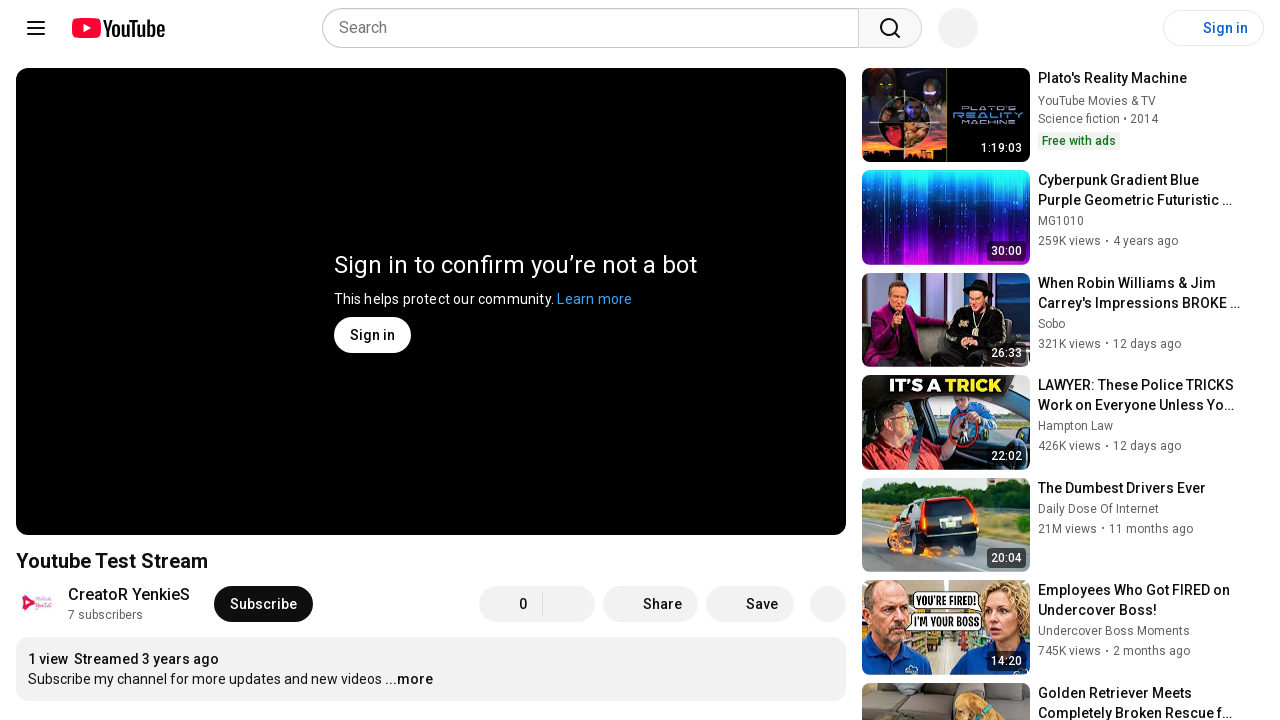

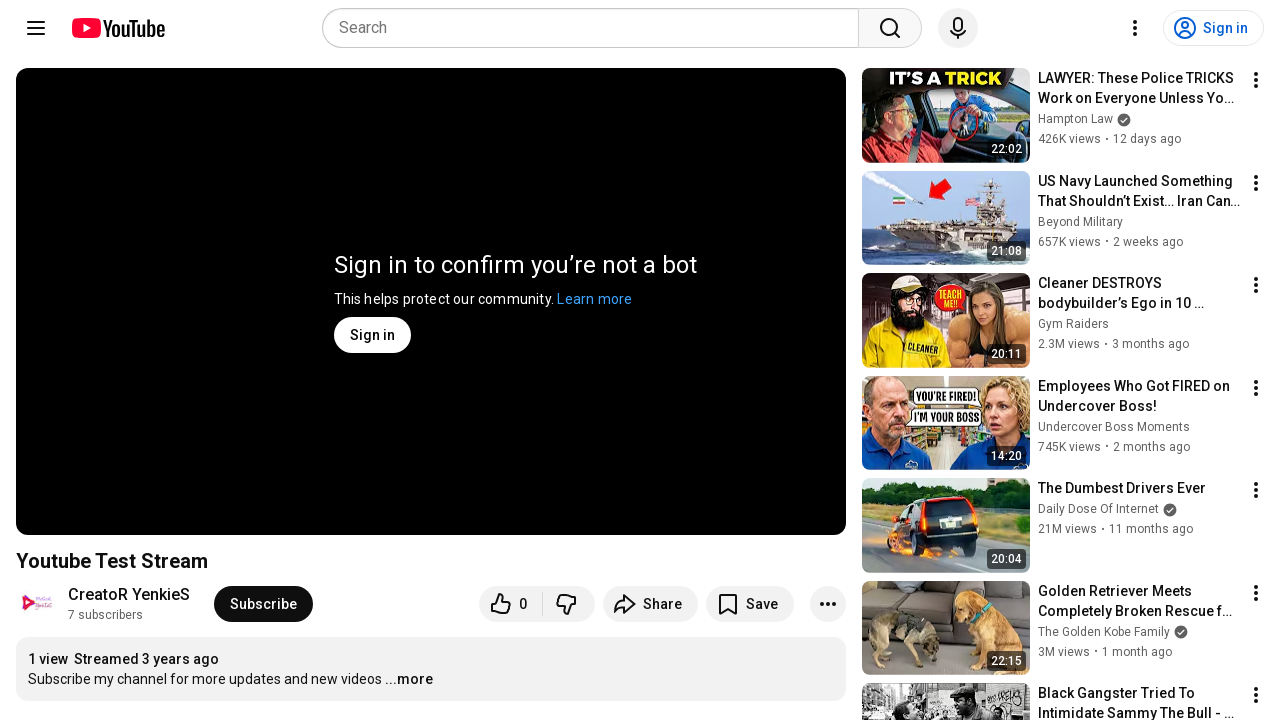